Tests JavaScript alert handling by clicking a button that triggers an alert and then accepting/dismissing the alert dialog

Starting URL: https://omayo.blogspot.com

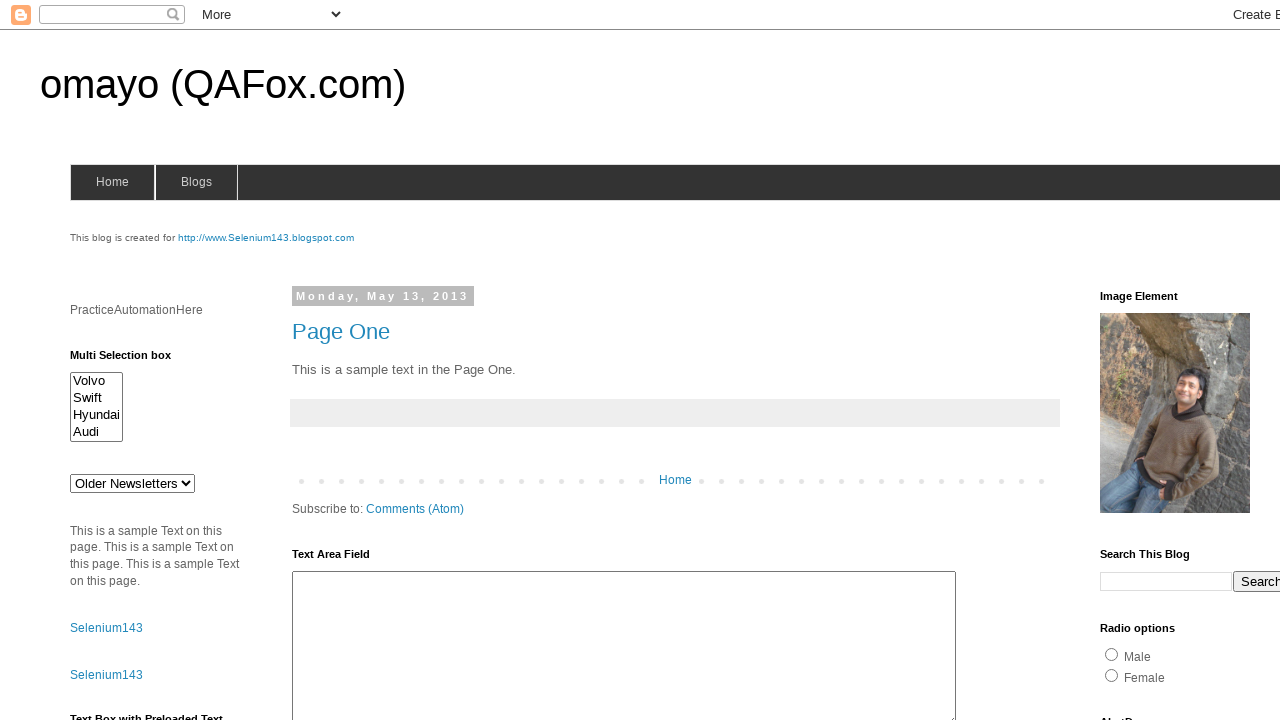

Set up dialog handler to accept alerts
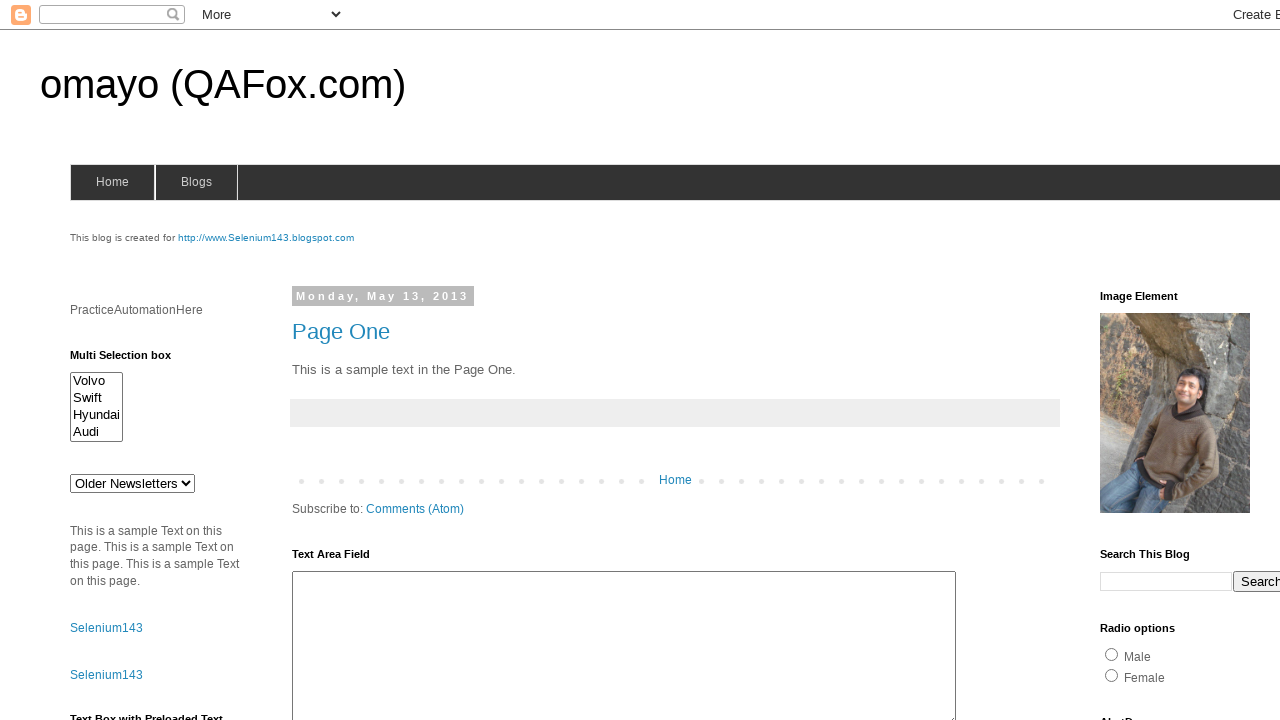

Clicked button that triggers JavaScript alert at (1154, 361) on #alert1
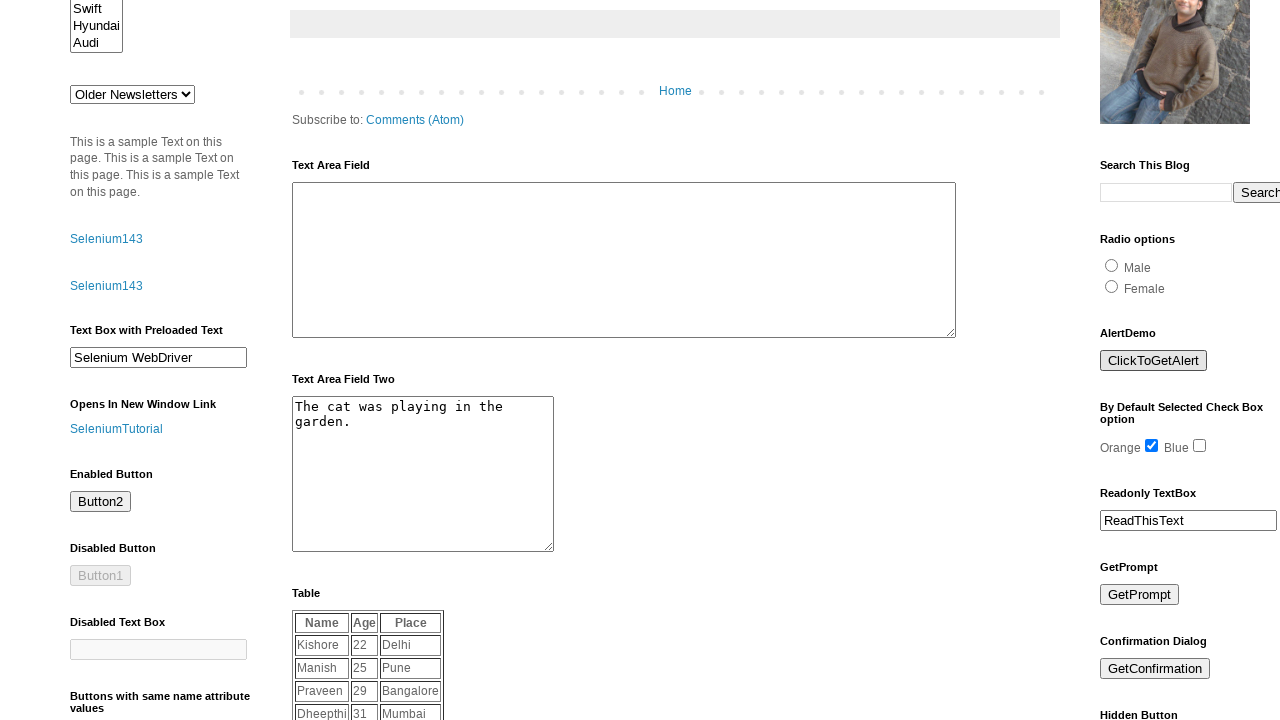

Waited for alert dialog to be handled
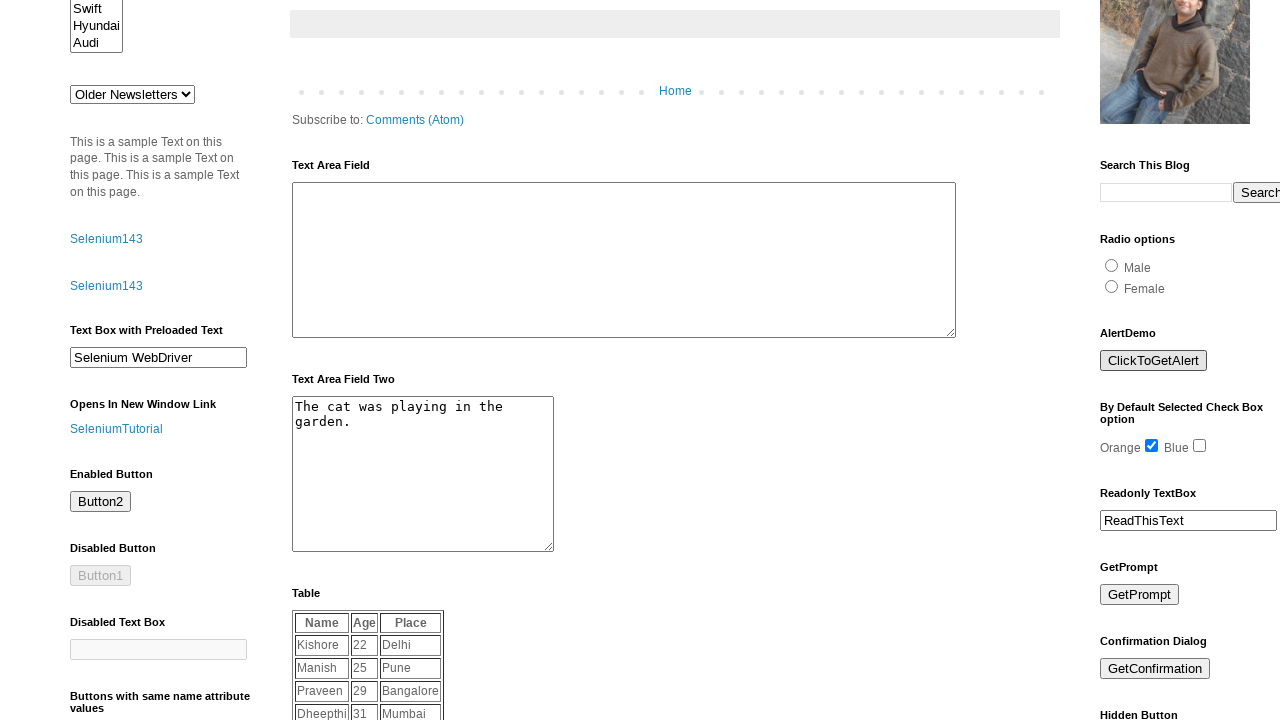

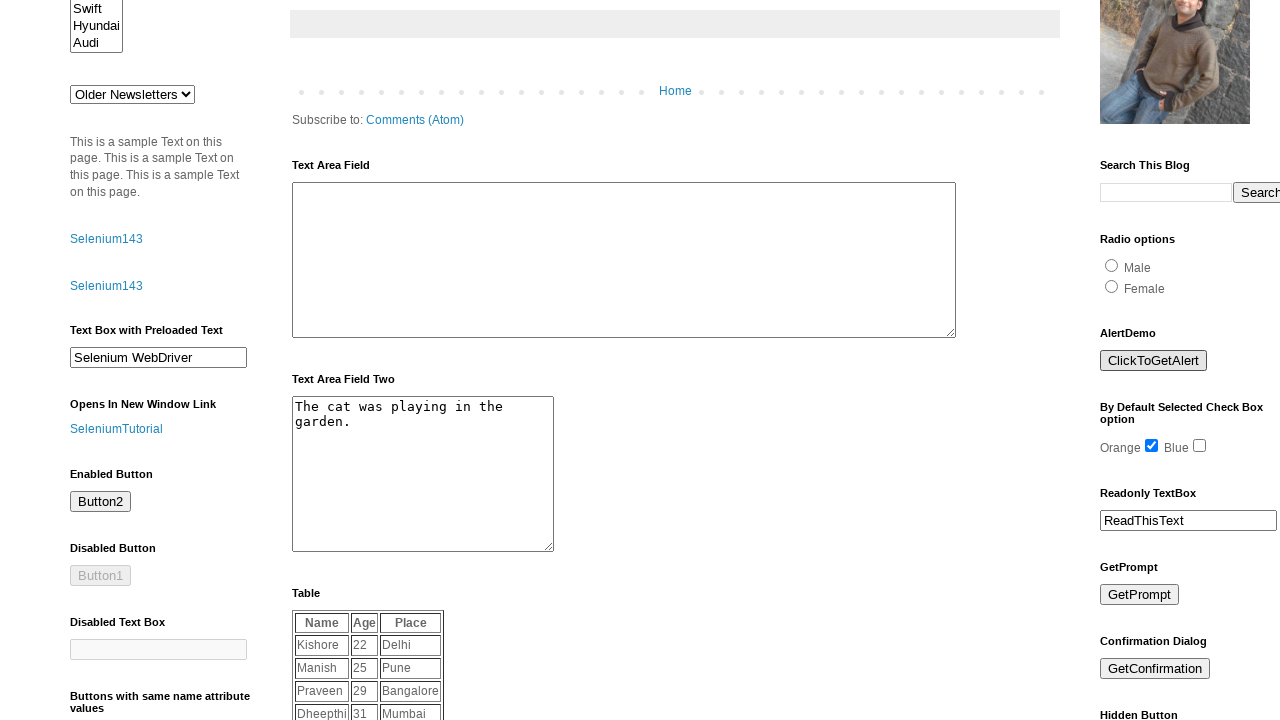